Tests scrolling behavior by scrolling to the bottom of the page and then back to the top

Starting URL: https://the-internet.herokuapp.com/

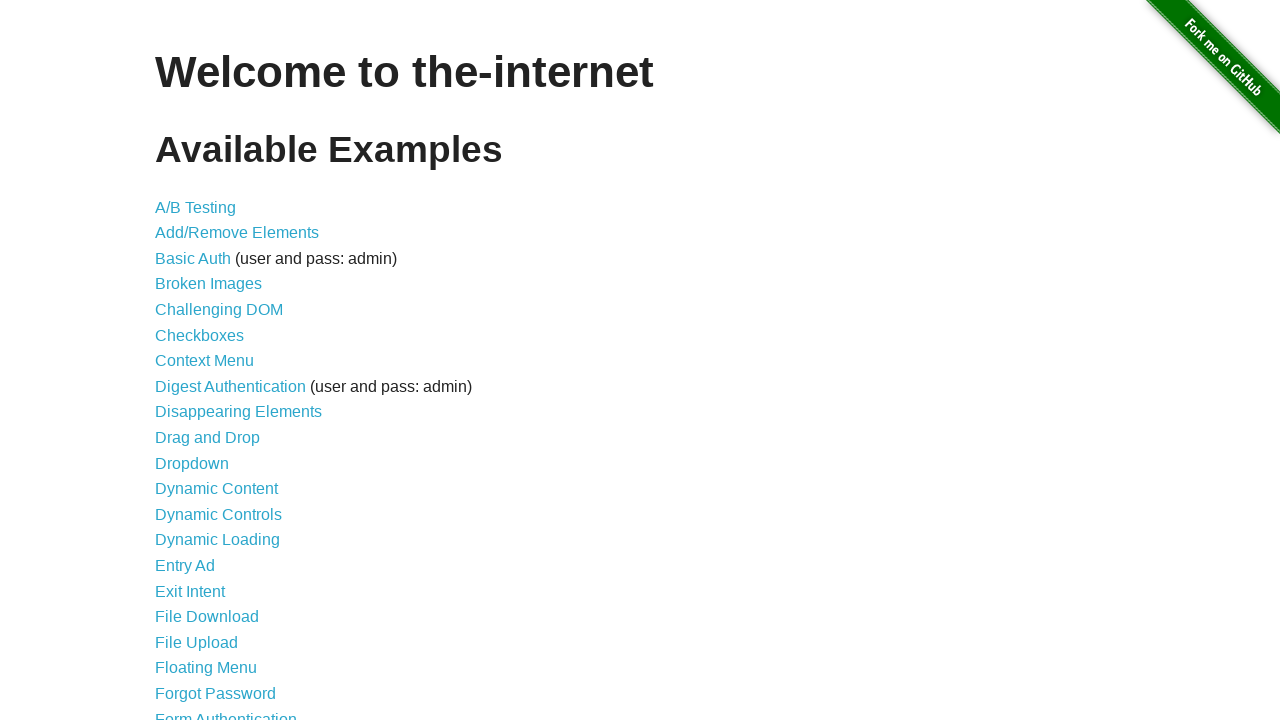

Scrolled to bottom of page
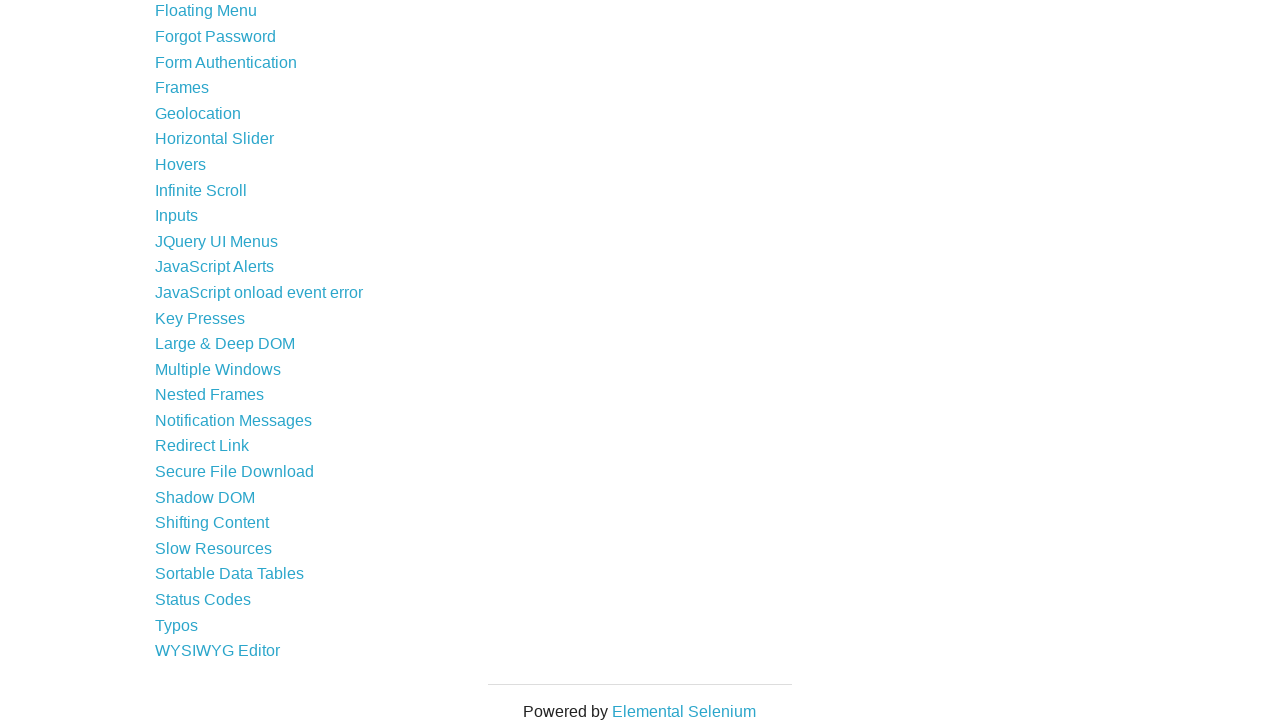

Waited for scroll to complete
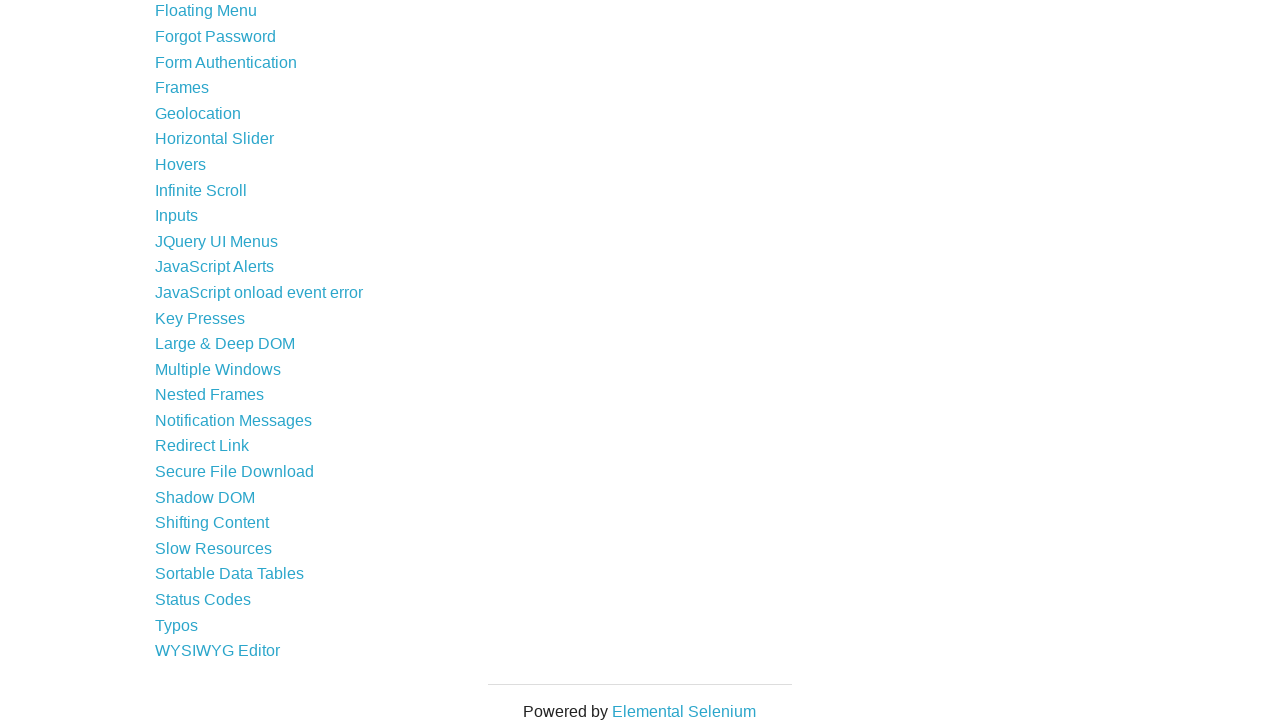

Scrolled back to top of page
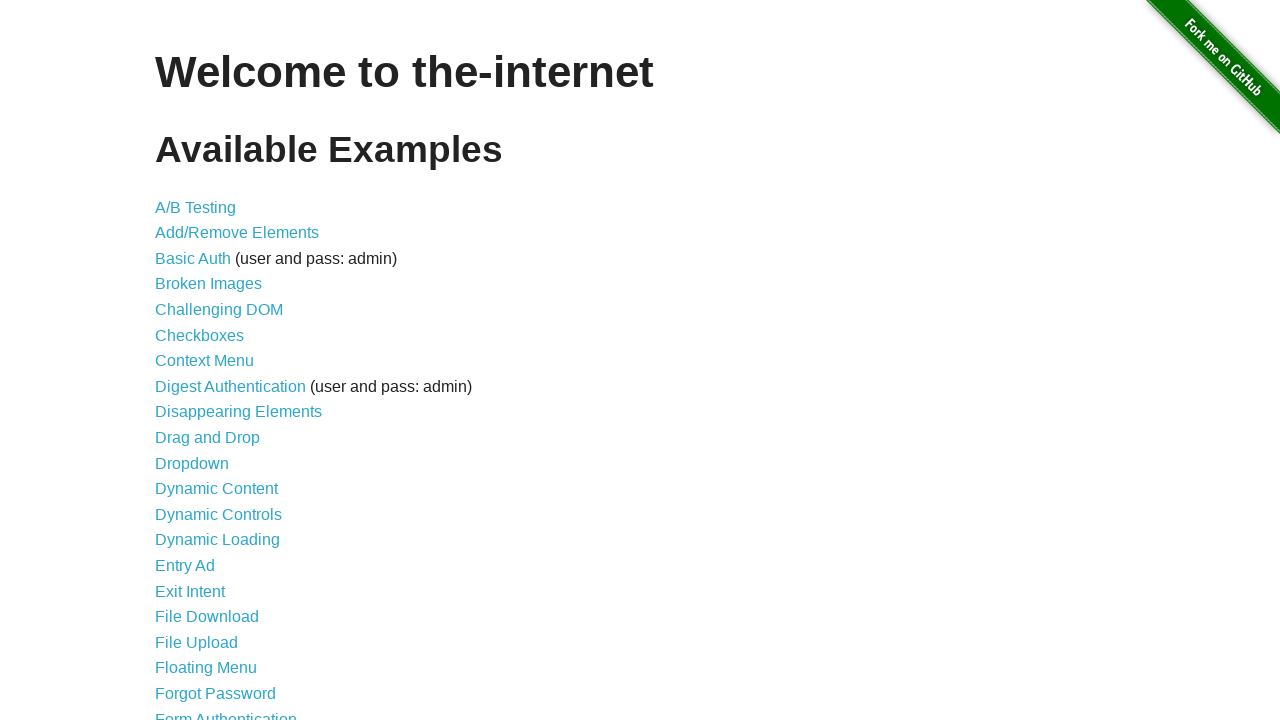

Waited for scroll back to top to complete
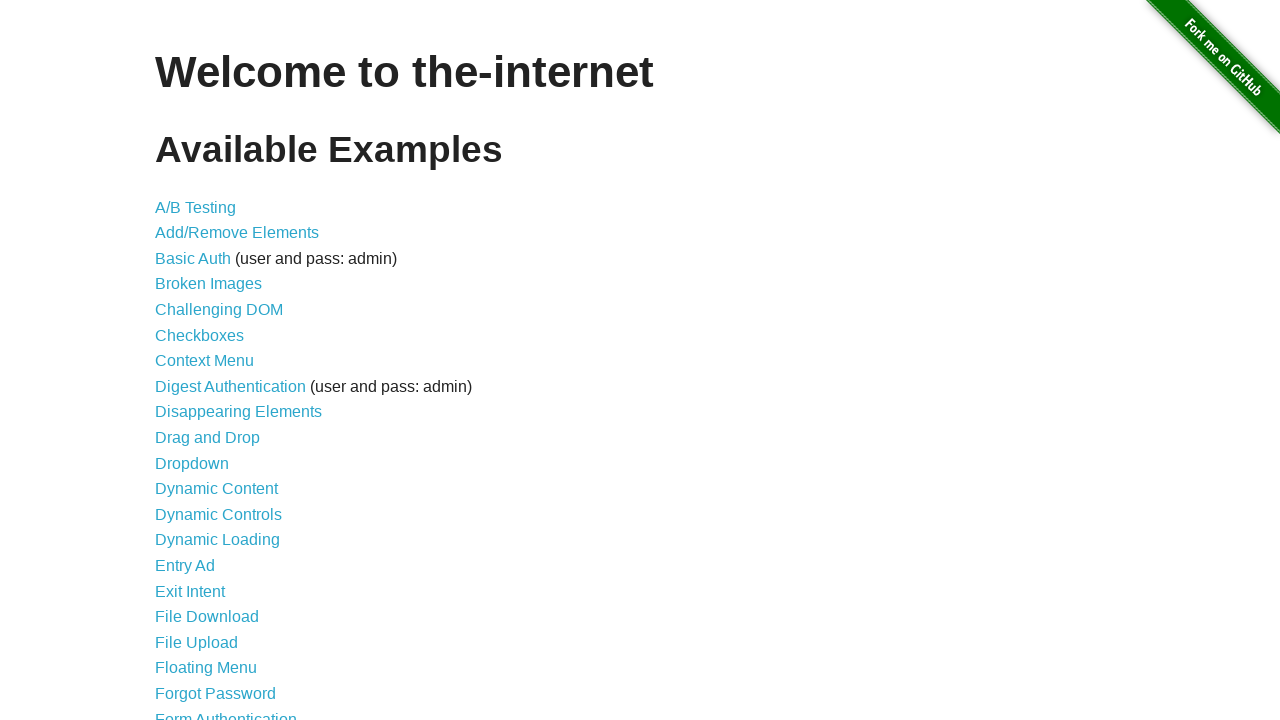

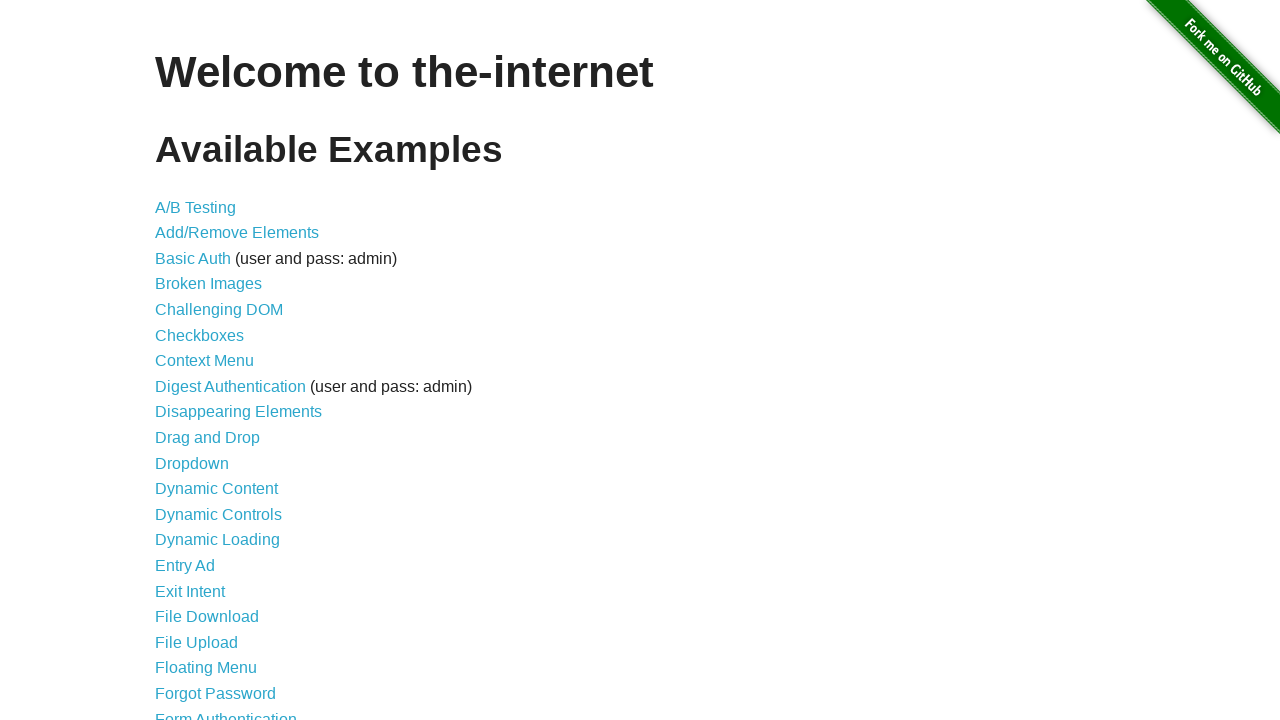